Tests checkbox functionality by clicking all checkboxes in the checkbox section

Starting URL: https://codenboxautomationlab.com/practice/

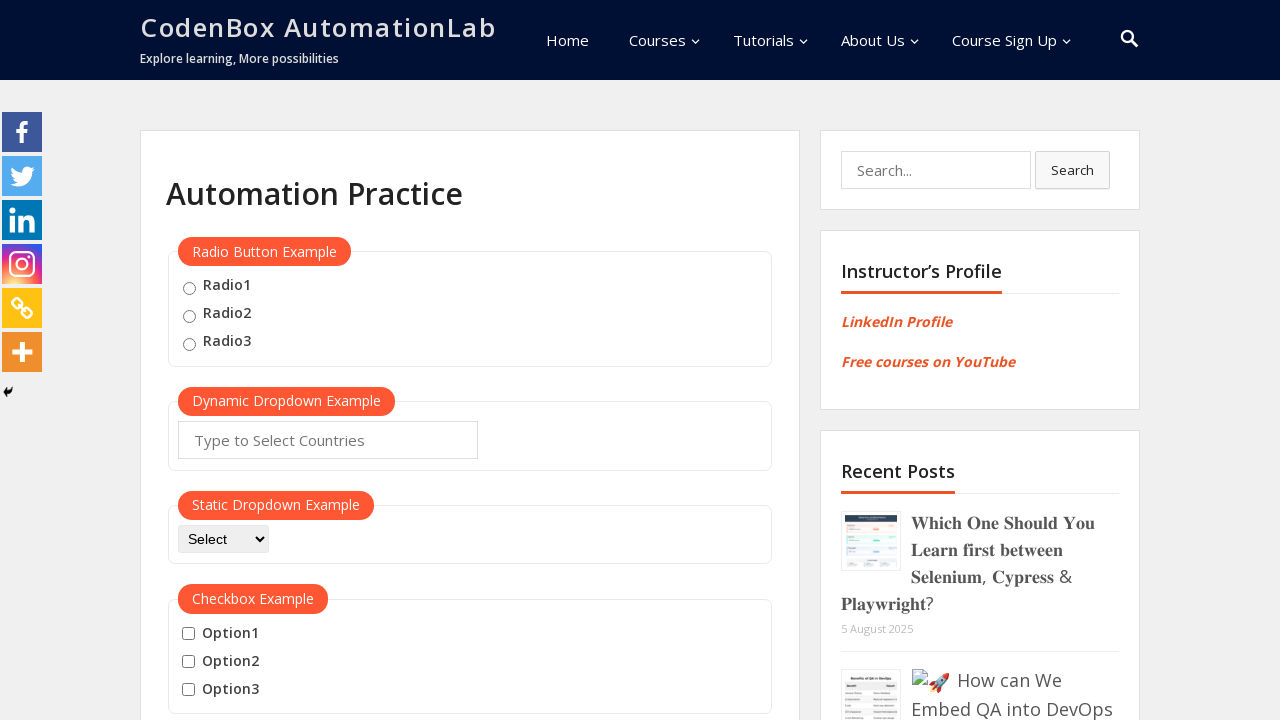

Located all checkboxes in the checkbox section
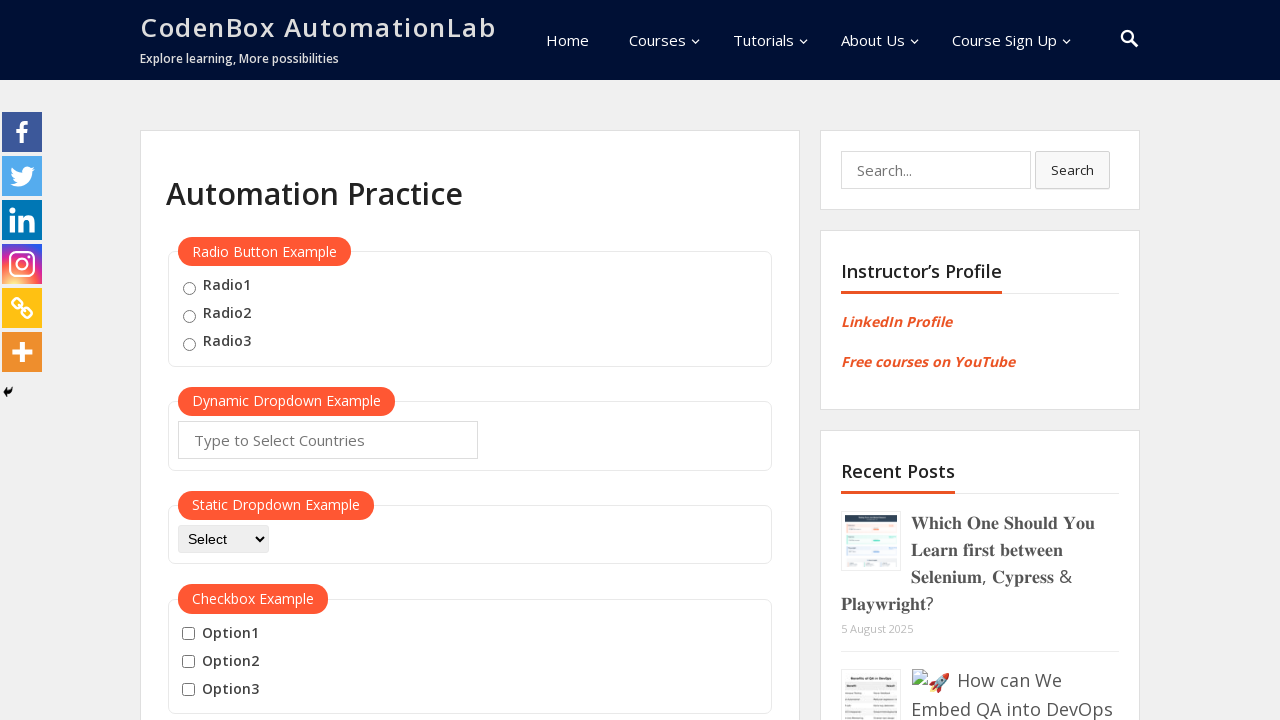

Clicked a checkbox in the checkbox section at (188, 634) on #checkbox-example input[type='checkbox'] >> nth=0
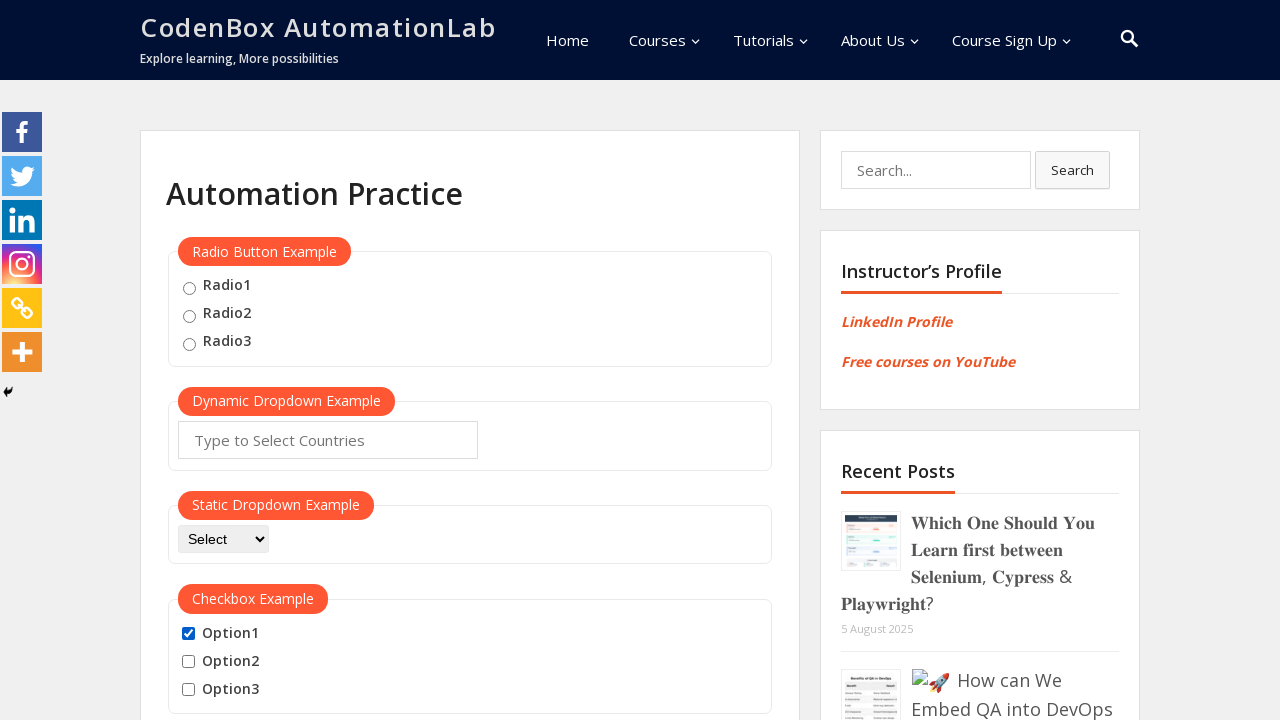

Clicked a checkbox in the checkbox section at (188, 662) on #checkbox-example input[type='checkbox'] >> nth=1
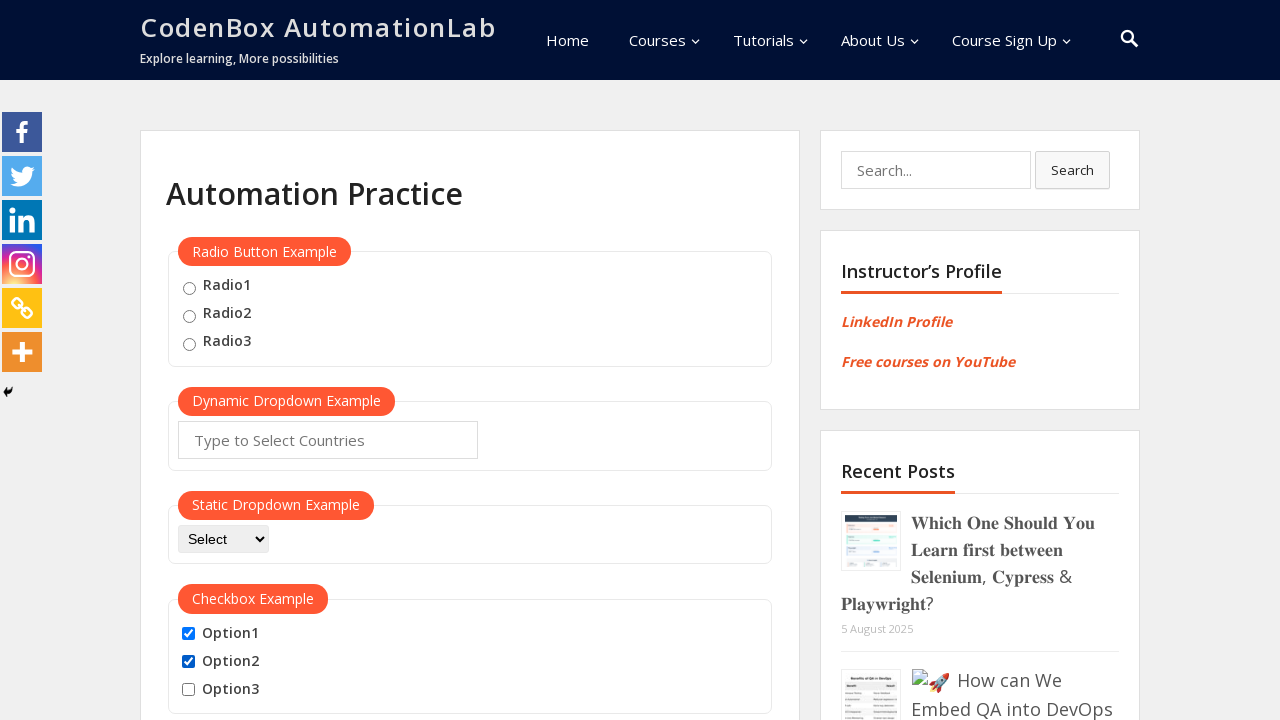

Clicked a checkbox in the checkbox section at (188, 690) on #checkbox-example input[type='checkbox'] >> nth=2
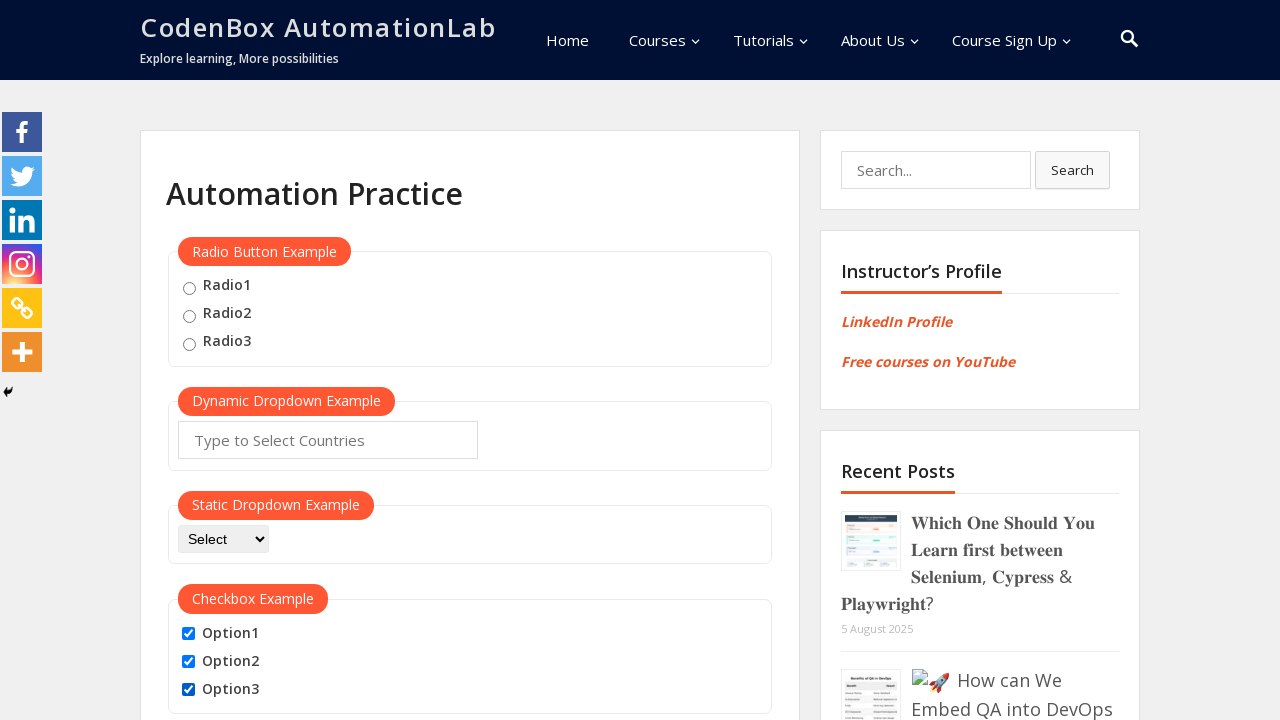

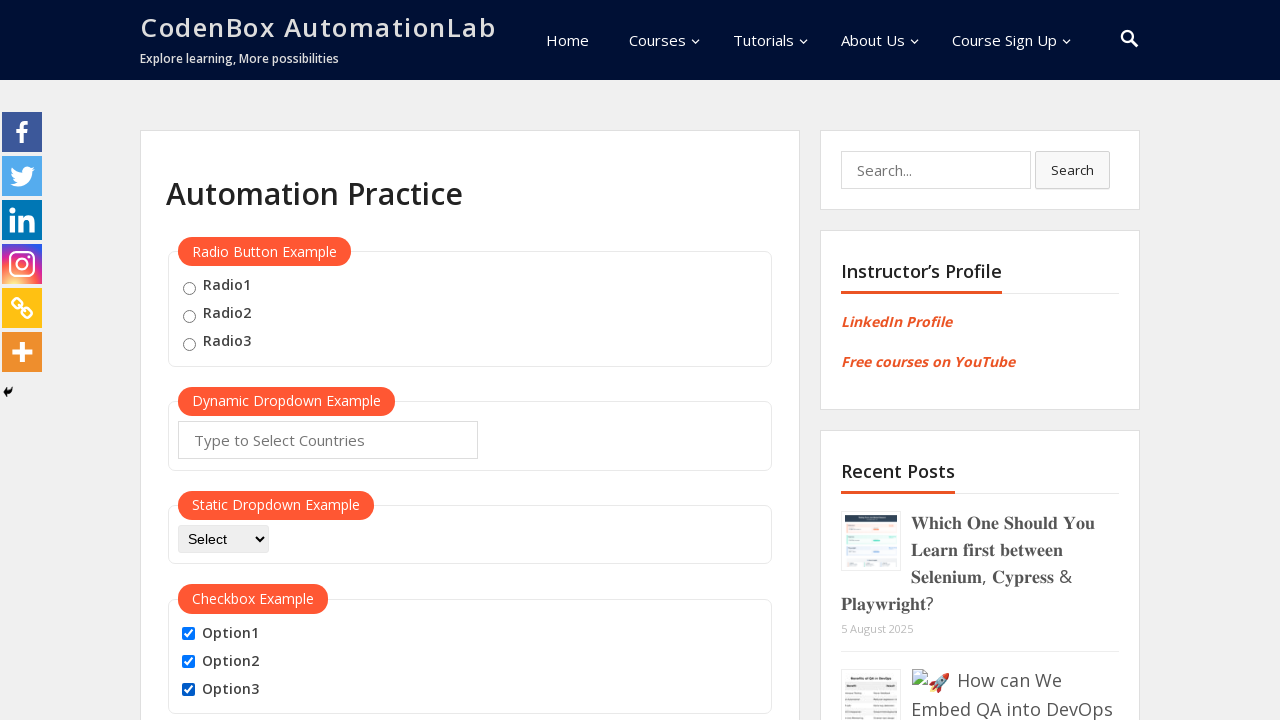